Tests the OpenCart homepage by verifying elements are displayed and performing a product search

Starting URL: https://naveenautomationlabs.com/opencart/index.php?route=common/home

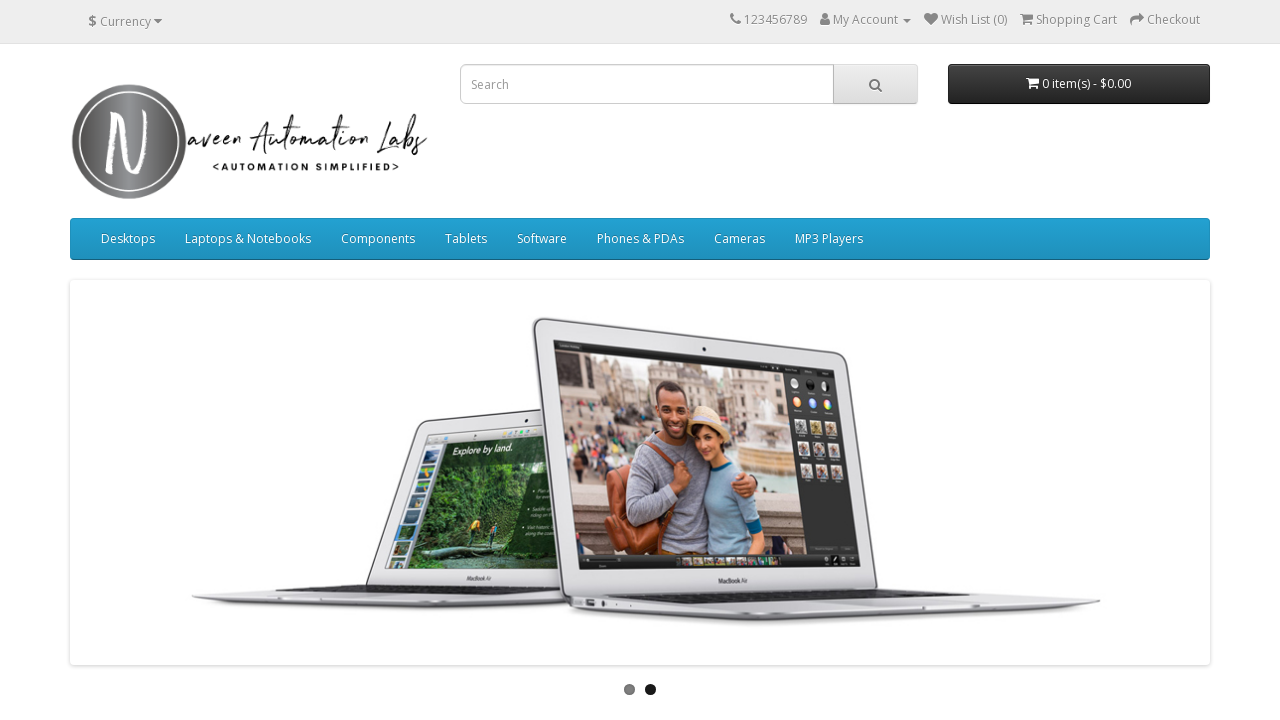

Waited for product image element to be visible
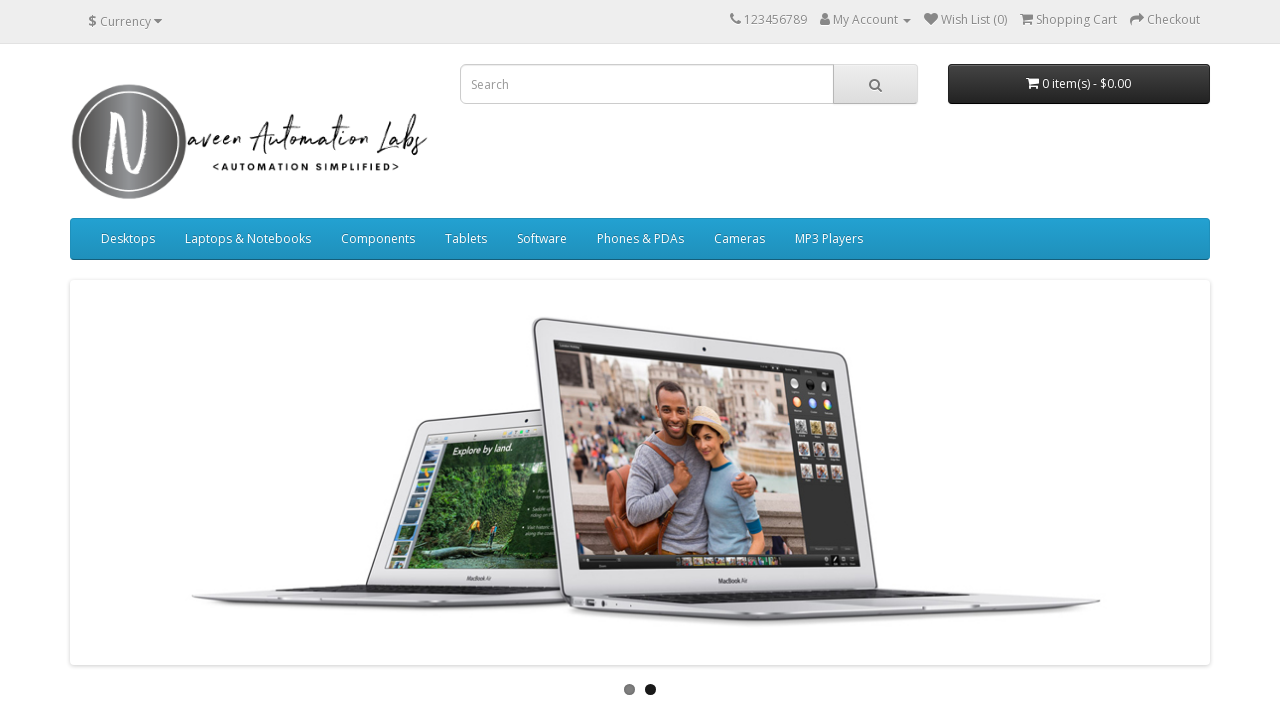

Waited for search input field to be visible
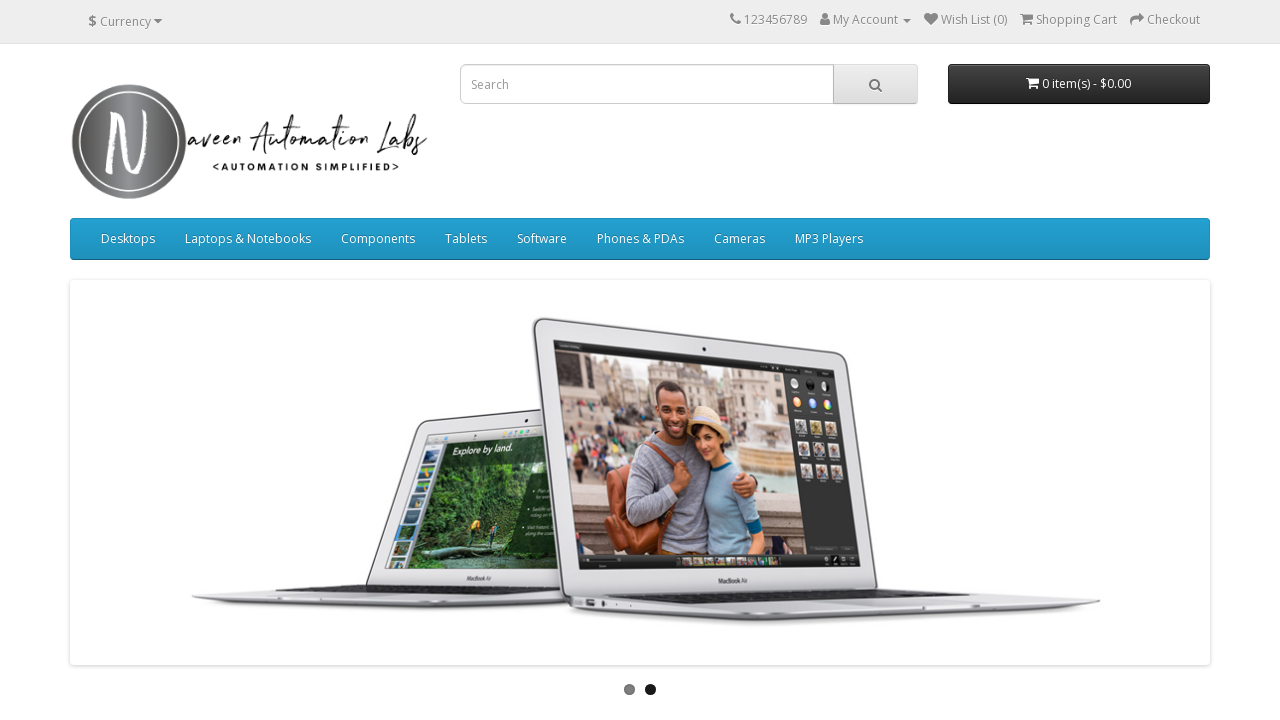

Filled search input with 'macbook' on #search > input
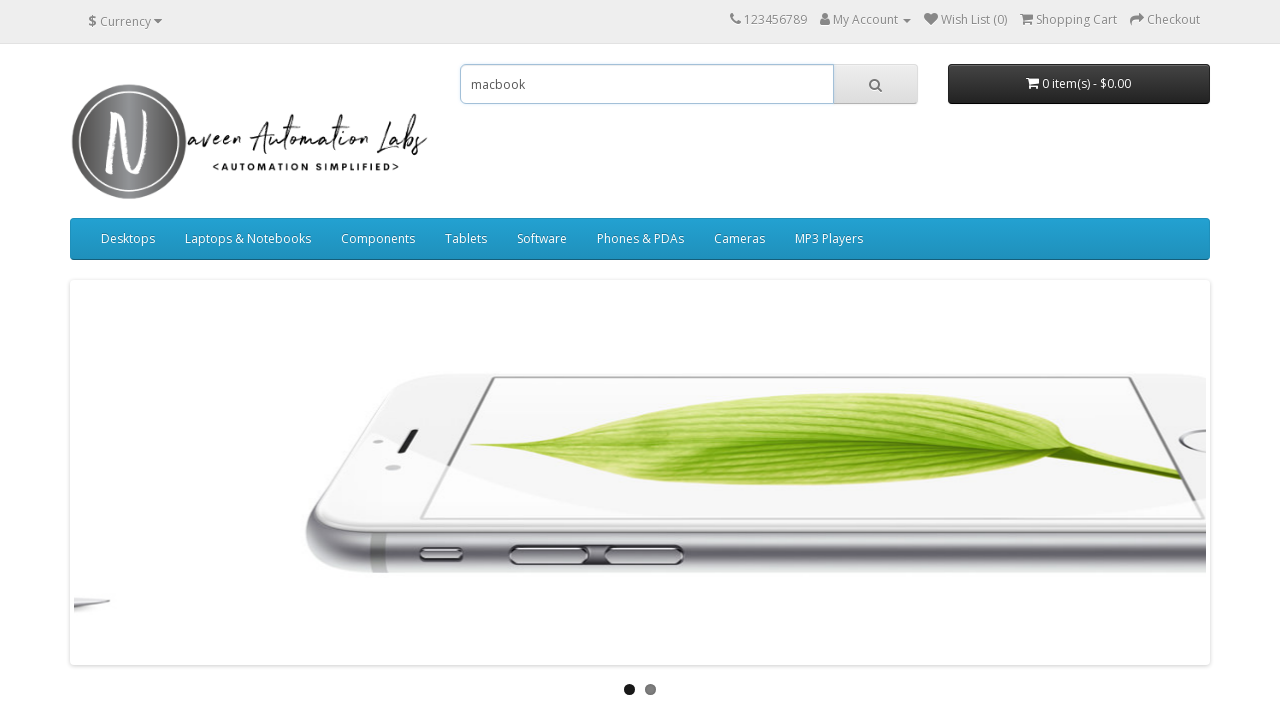

Clicked search button to perform product search at (875, 84) on #search > span > button
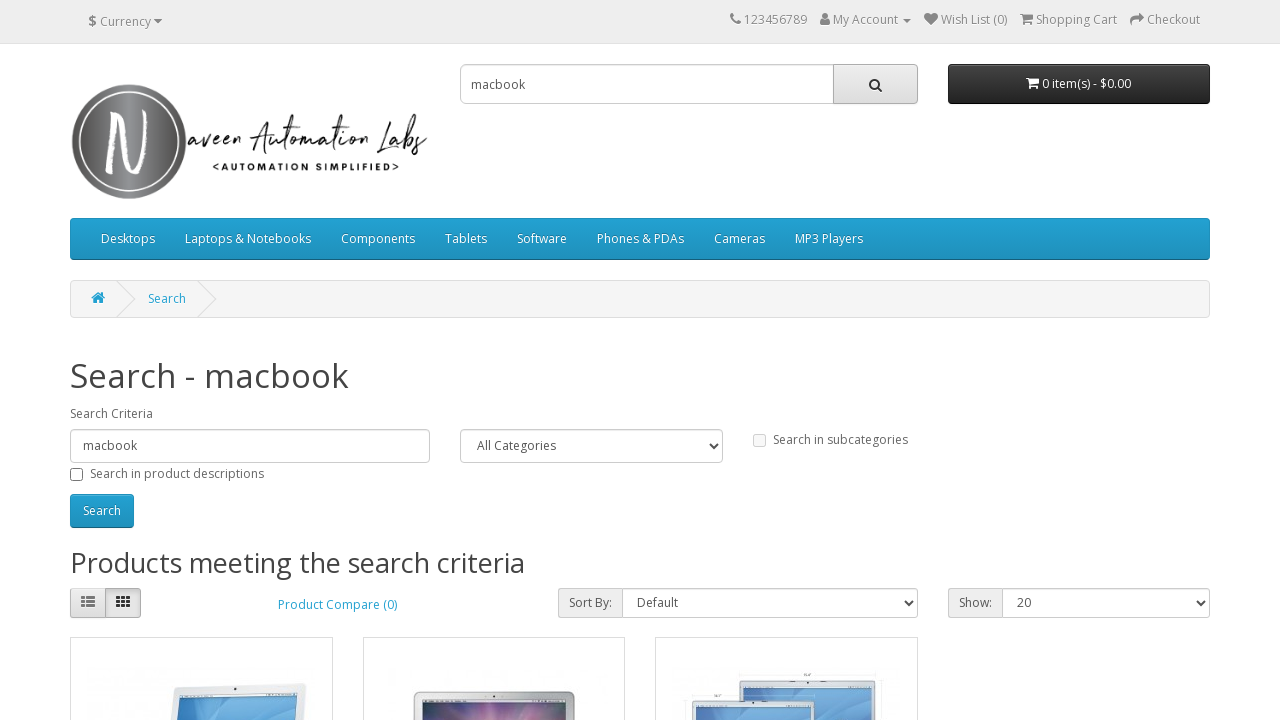

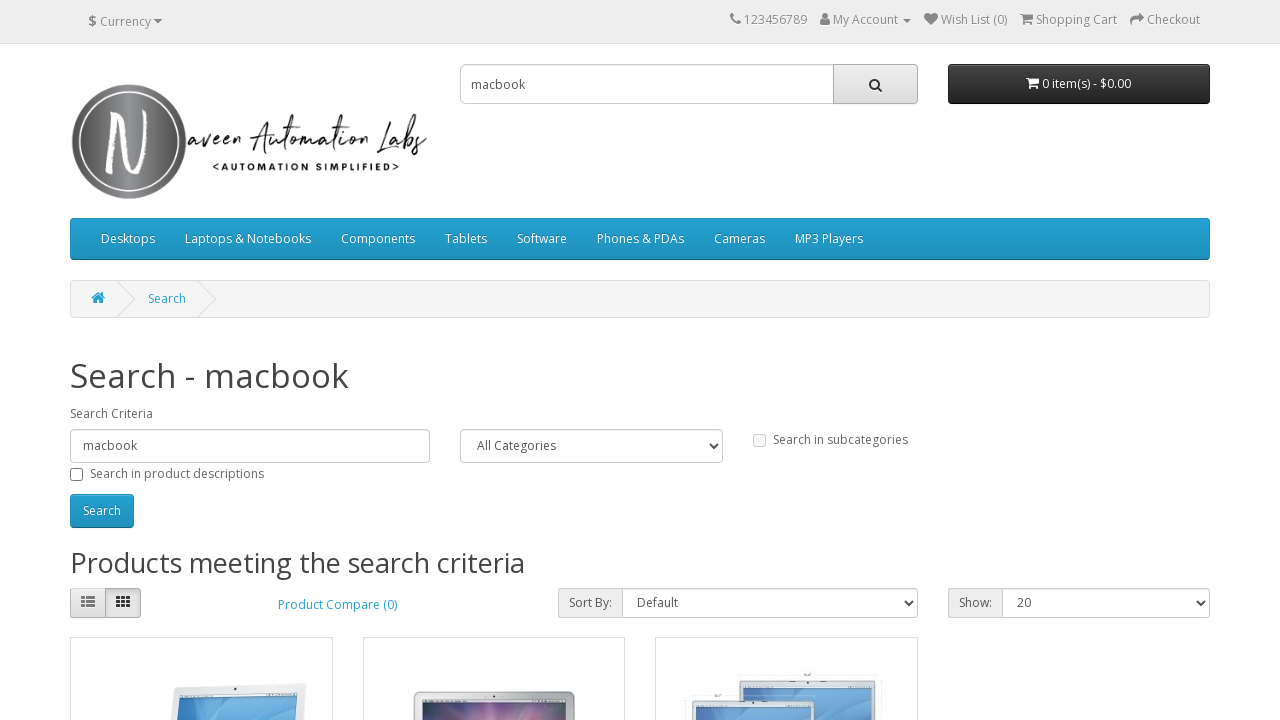